Tests window state changes including minimize, maximize and fullscreen modes

Starting URL: https://play1.automationcamp.ir

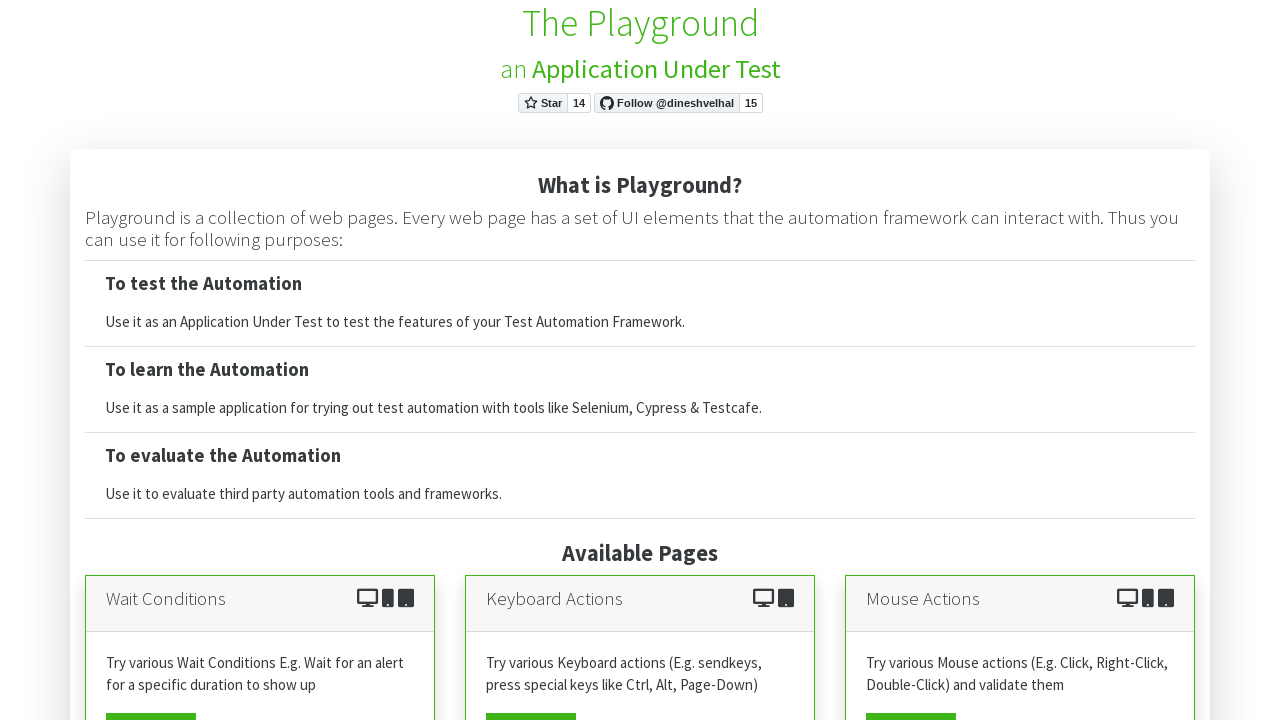

Navigated to https://play1.automationcamp.ir
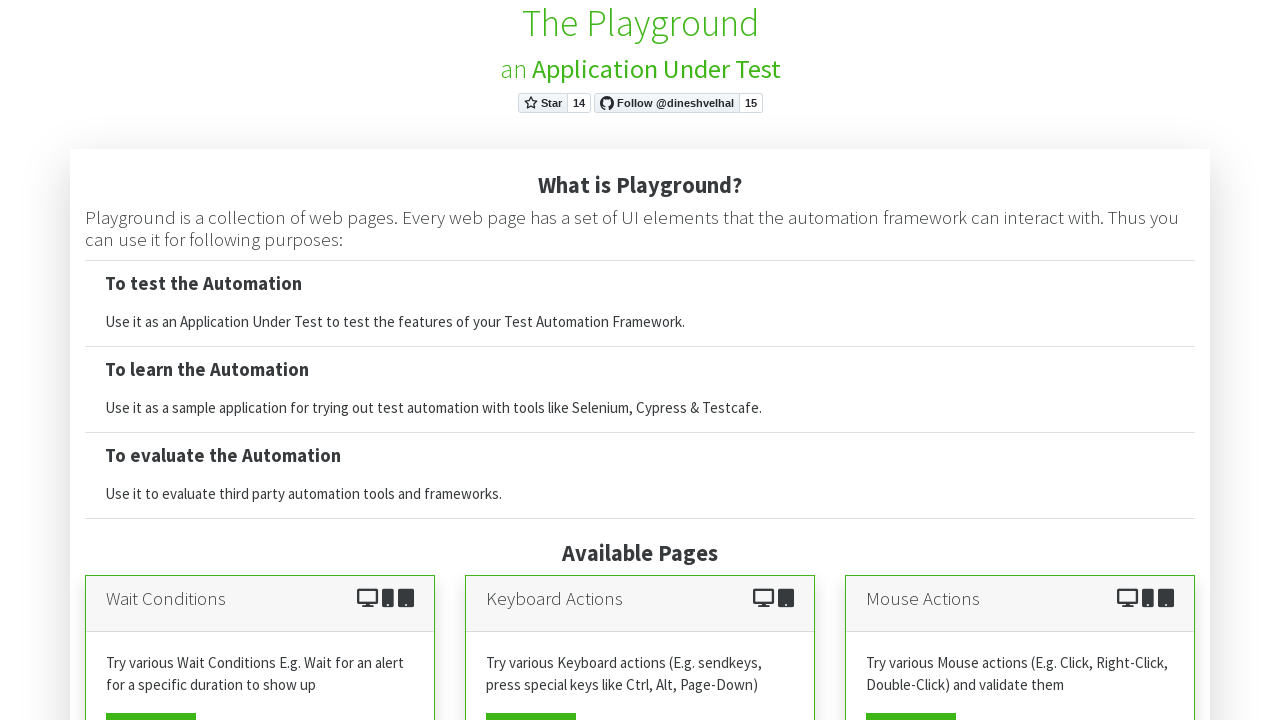

Set viewport size to 1920x1080 (simulating maximize window)
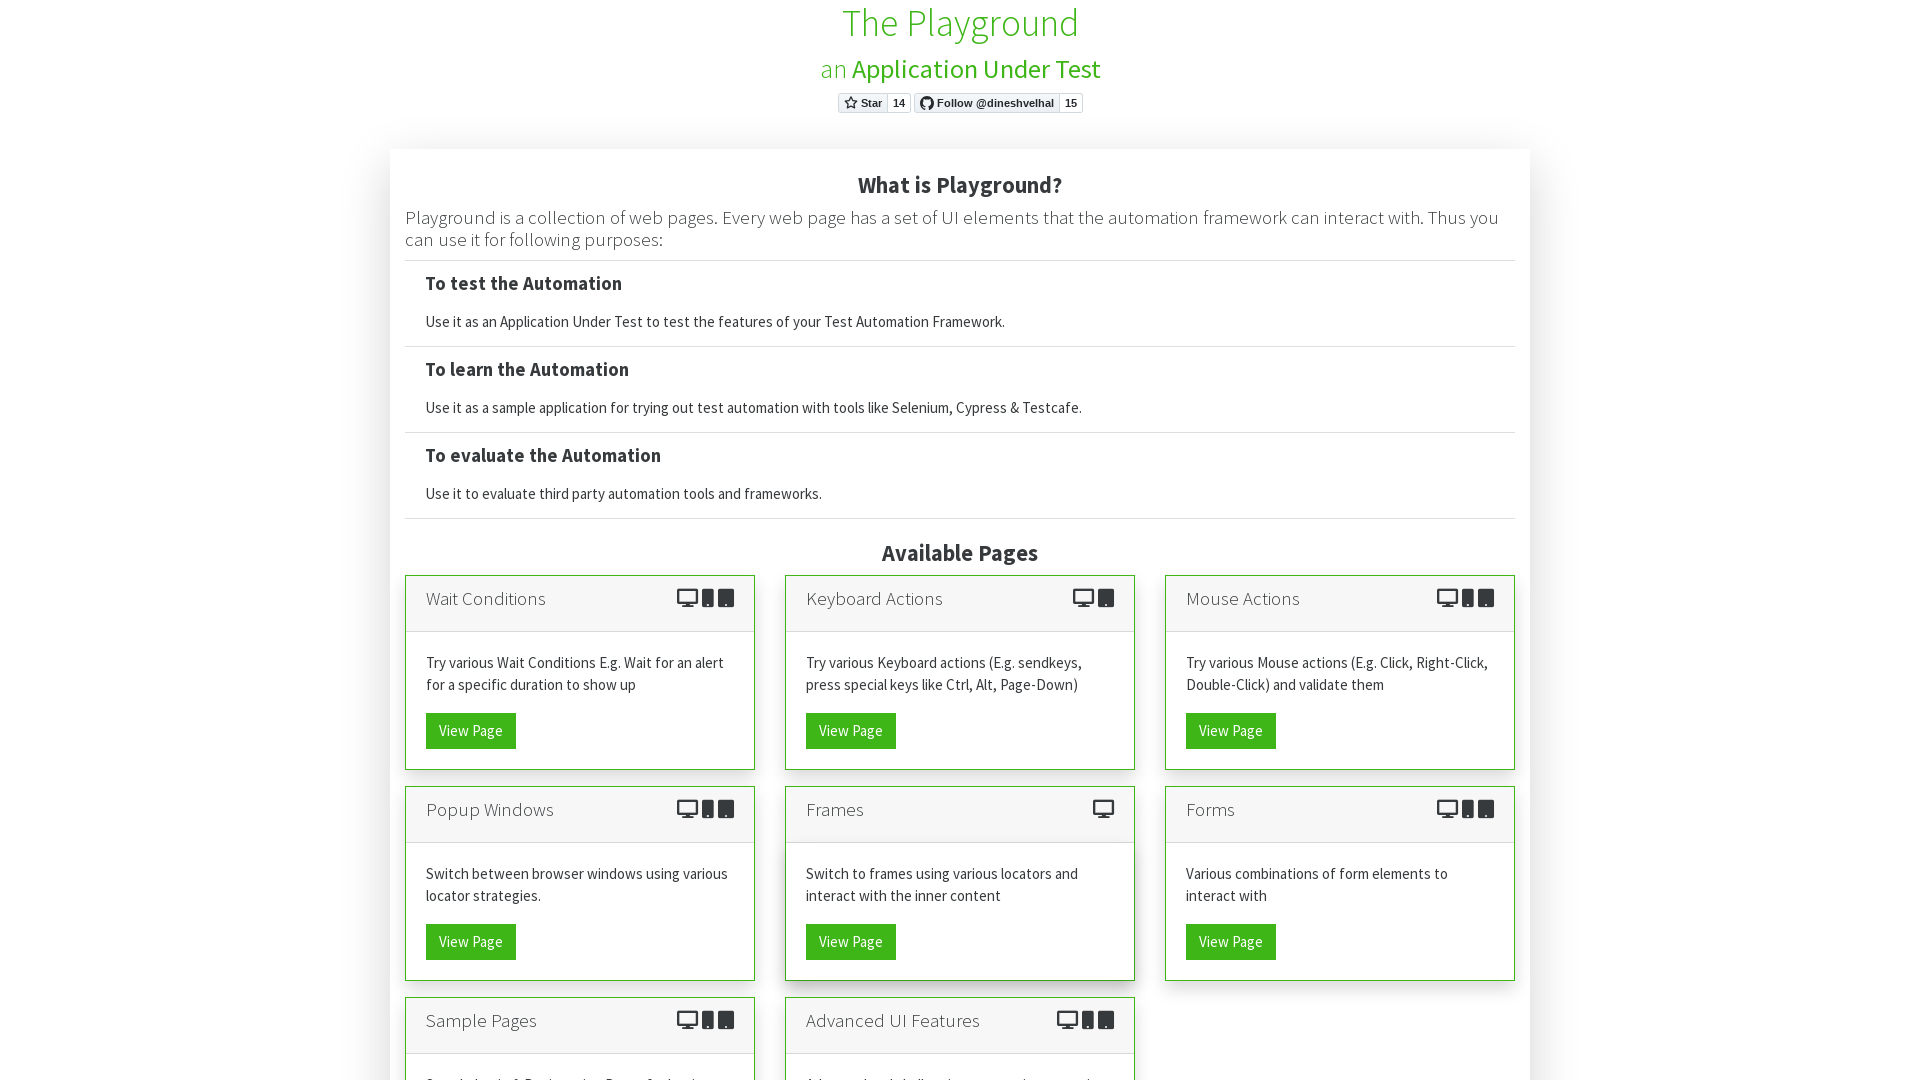

Page loaded - domcontentloaded state reached
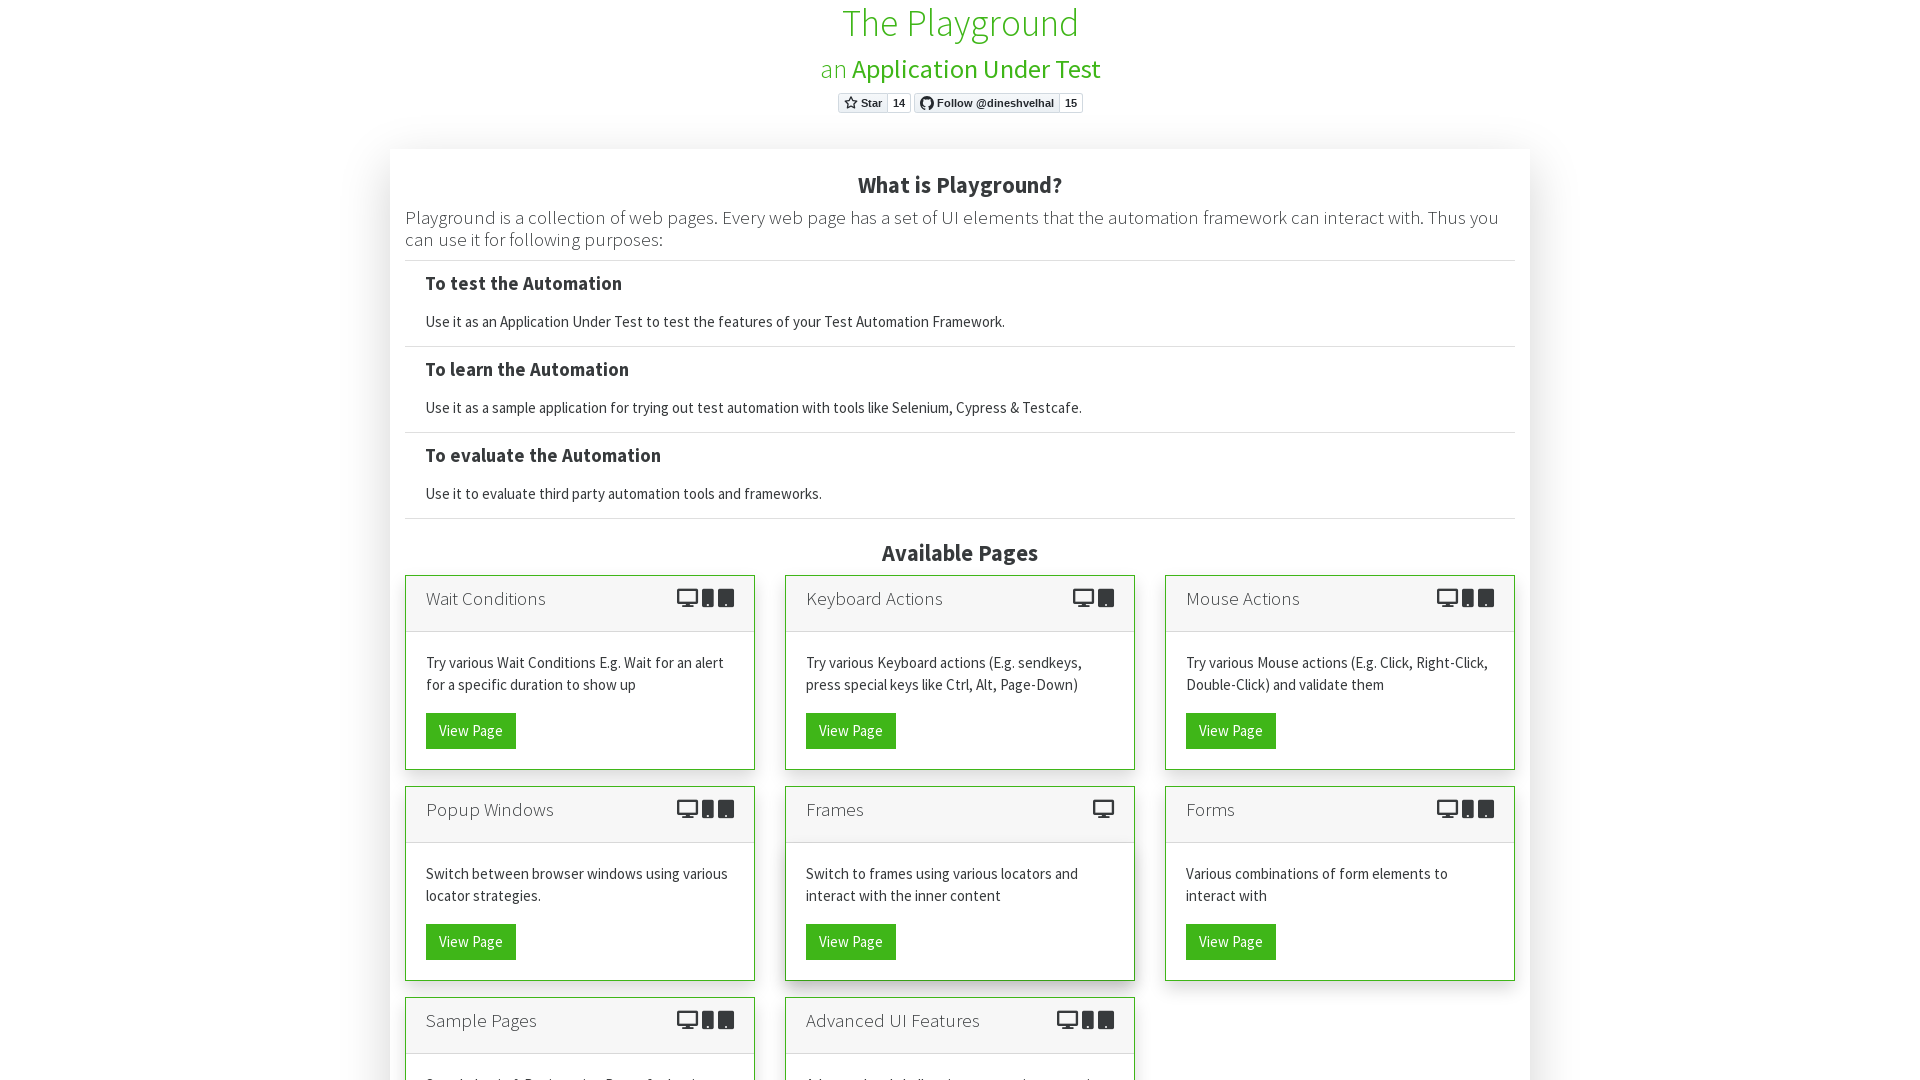

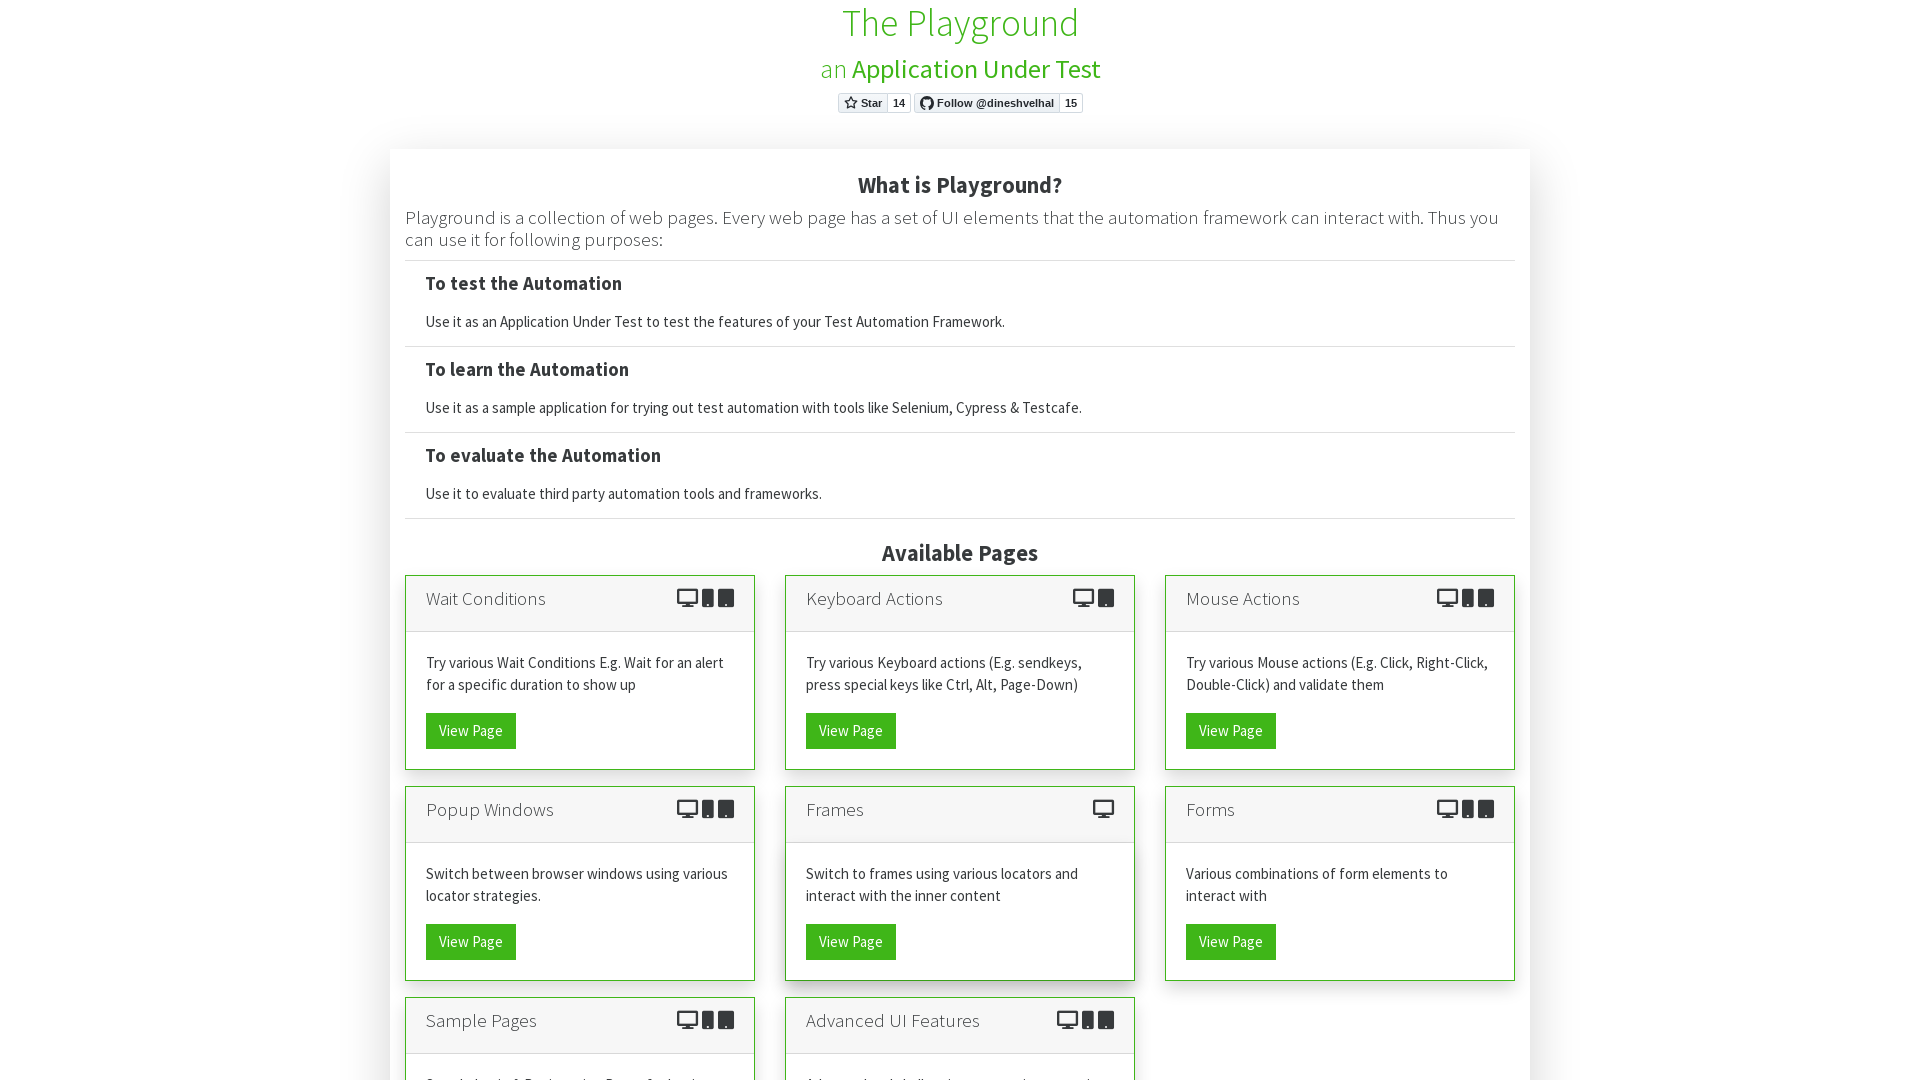